Tests that todo data persists after page reload by creating items, completing one, and reloading.

Starting URL: https://demo.playwright.dev/todomvc

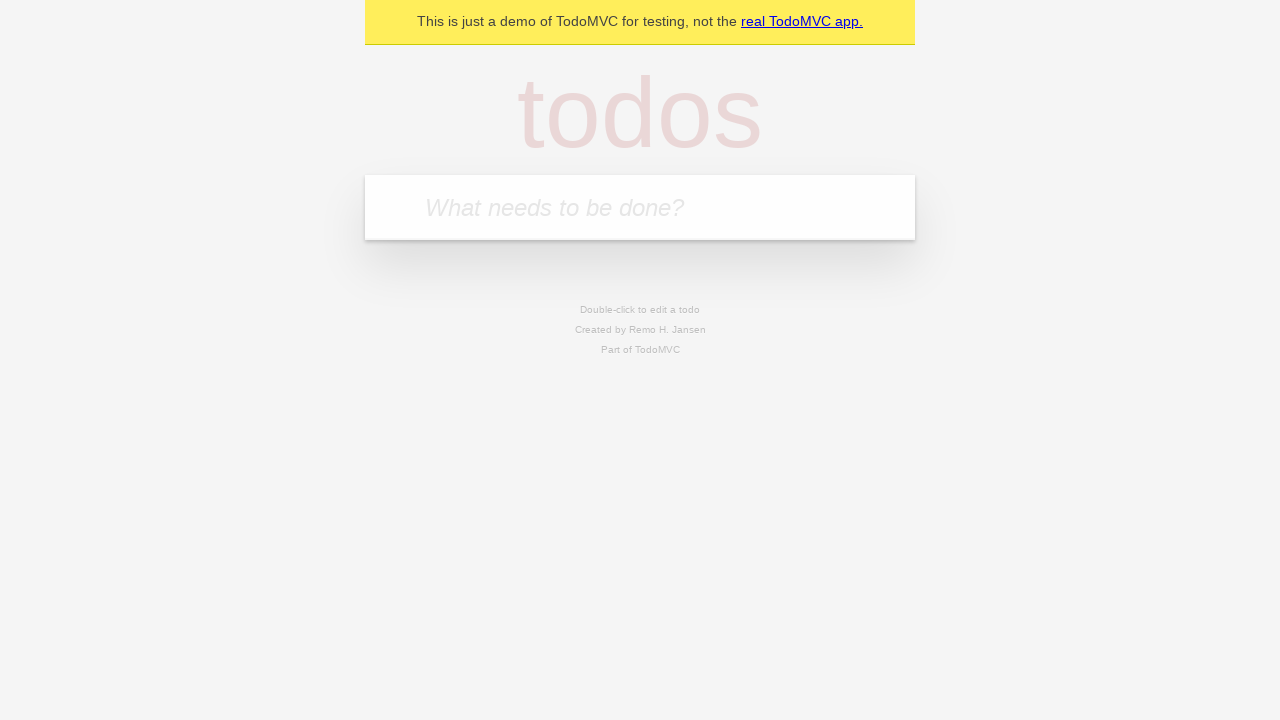

Filled new todo input with 'buy some cheese' on .new-todo
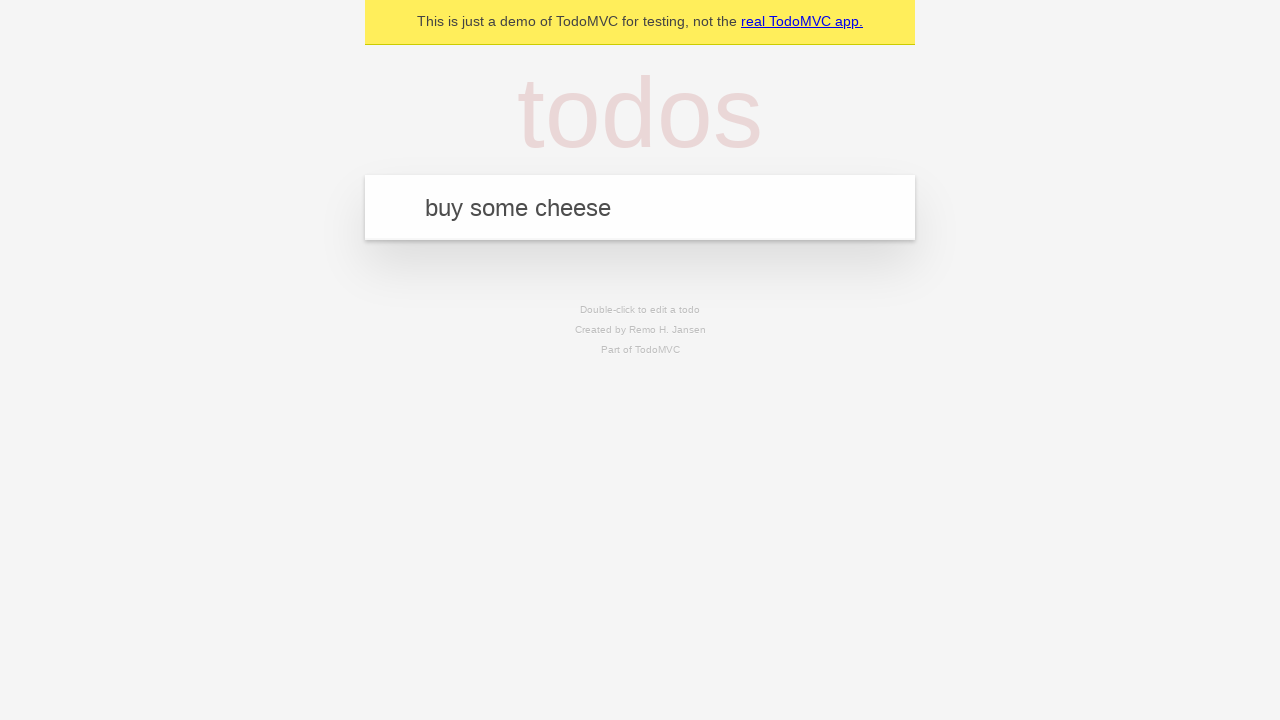

Pressed Enter to create first todo on .new-todo
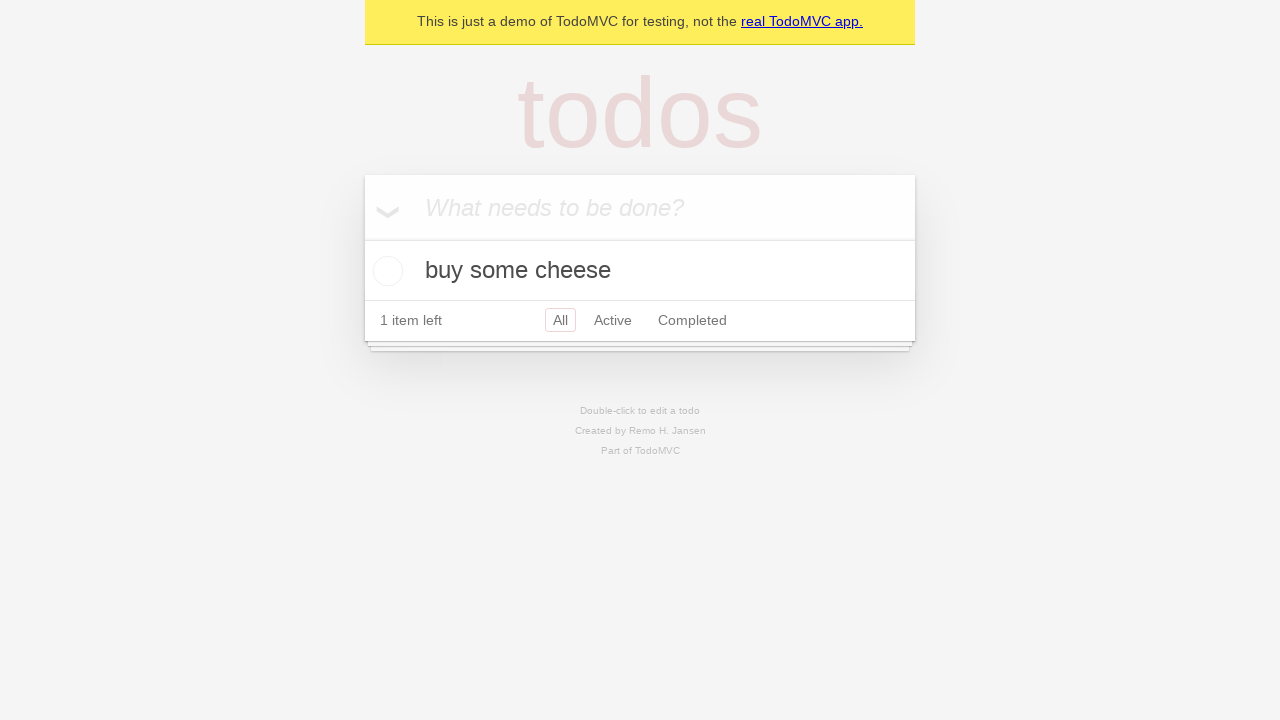

Filled new todo input with 'feed the cat' on .new-todo
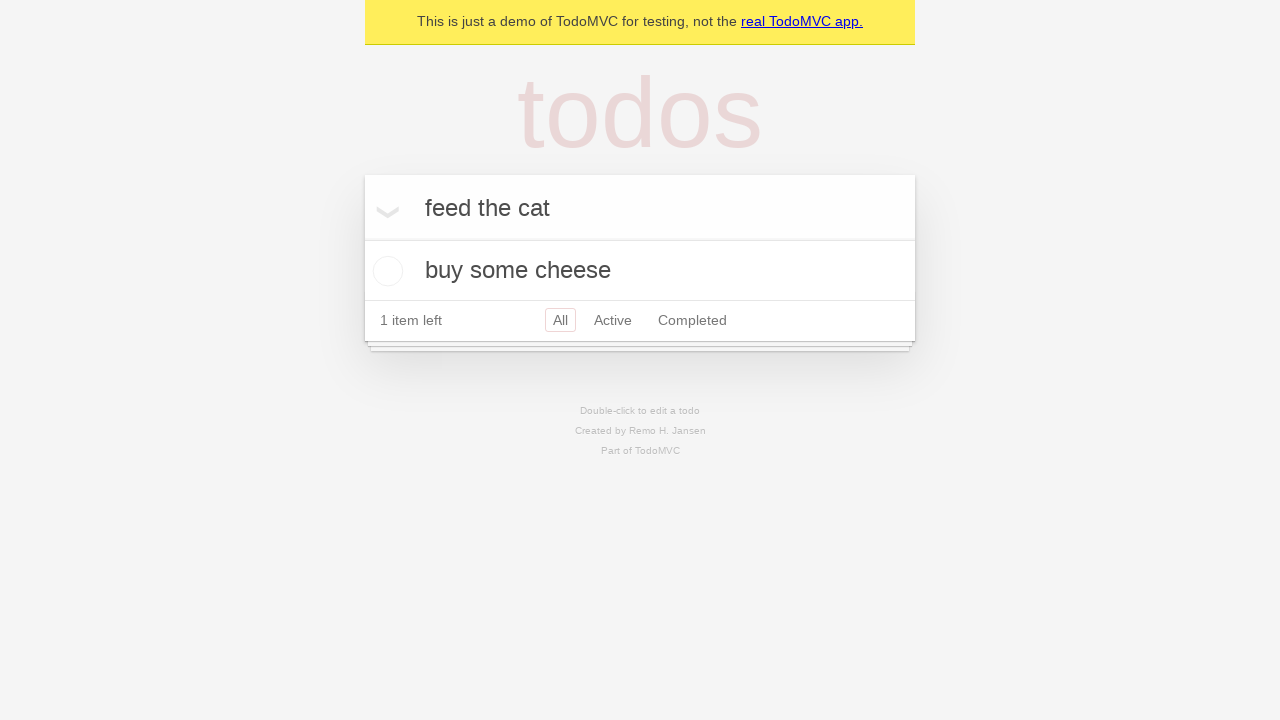

Pressed Enter to create second todo on .new-todo
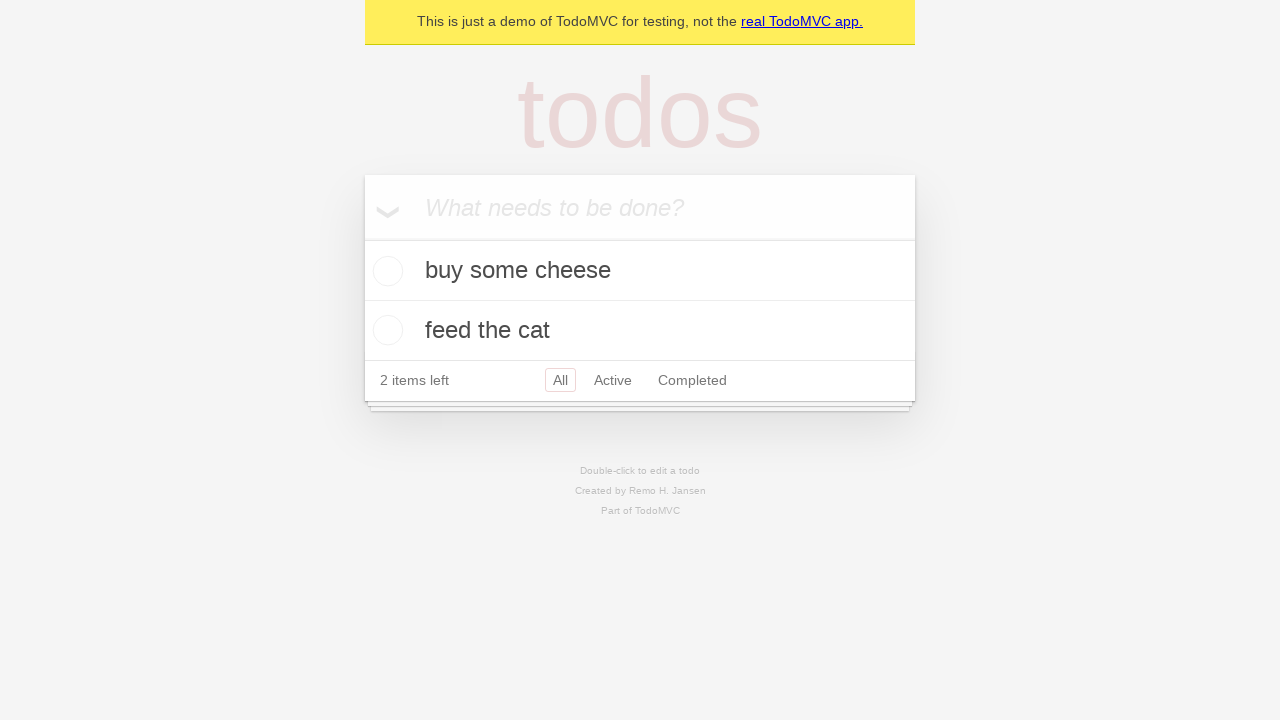

Checked the first todo item as completed at (385, 271) on .todo-list li >> nth=0 >> .toggle
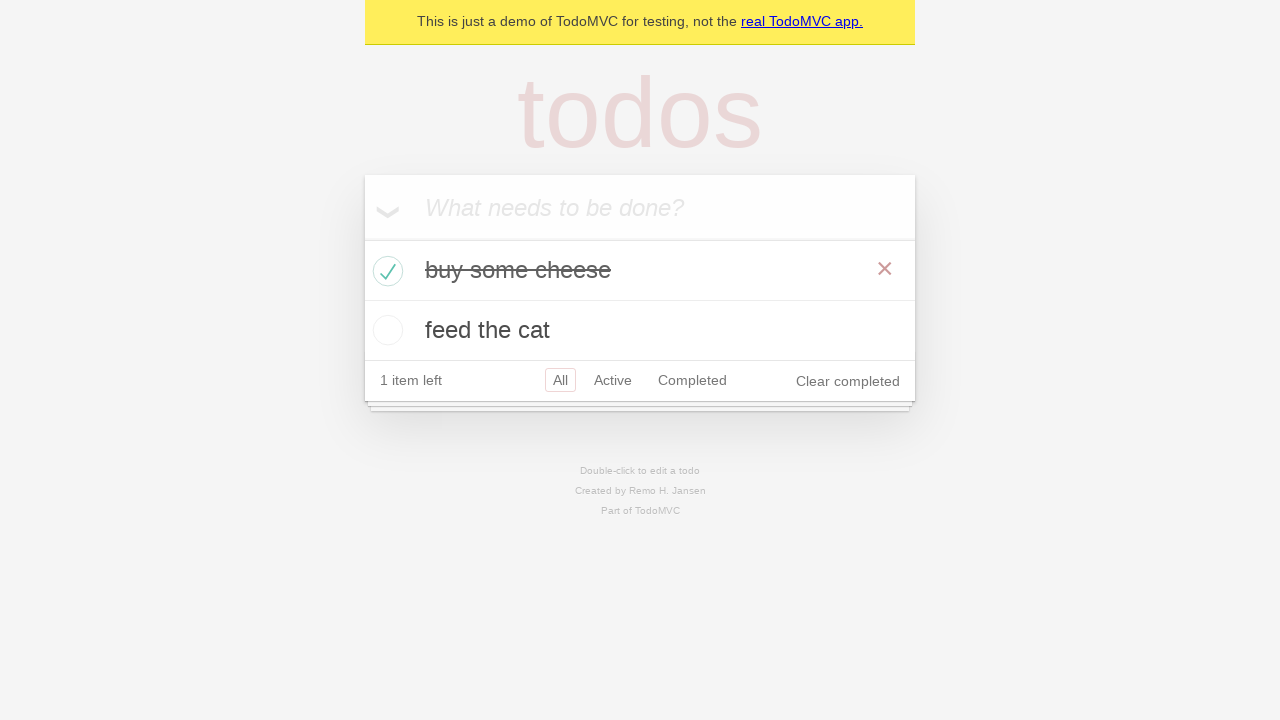

Reloaded the page to test data persistence
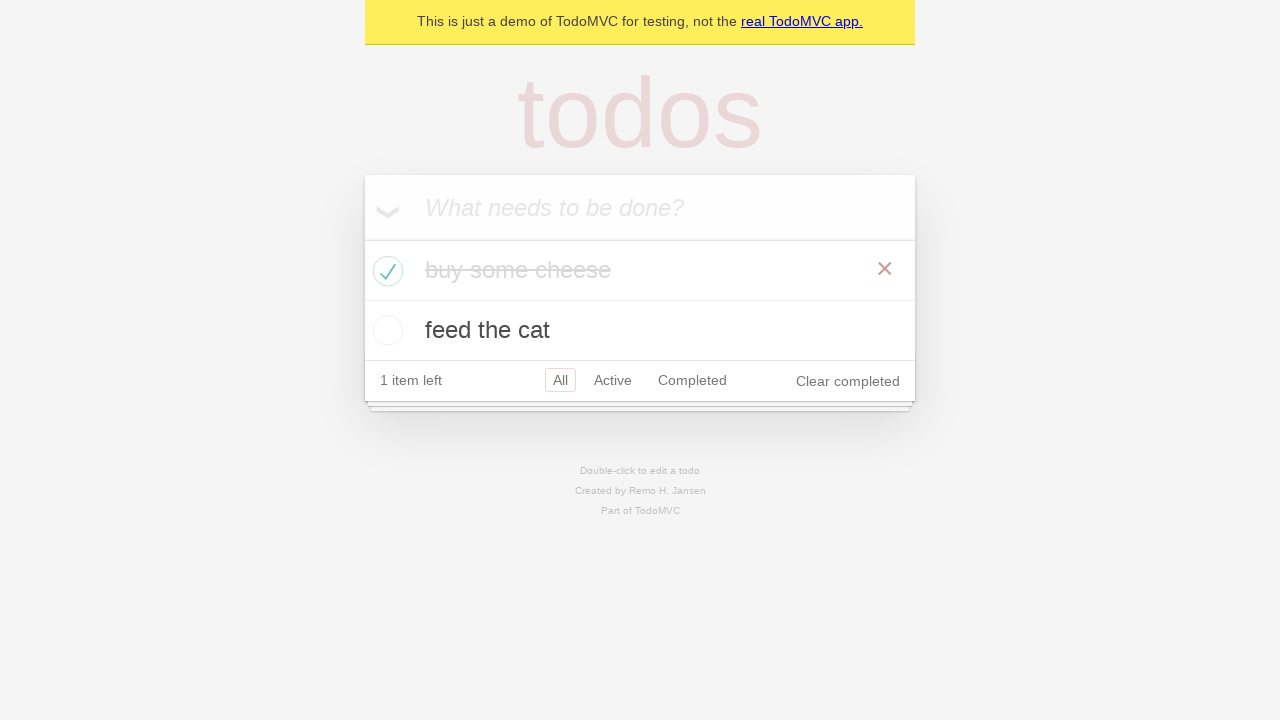

Todo items loaded after page reload
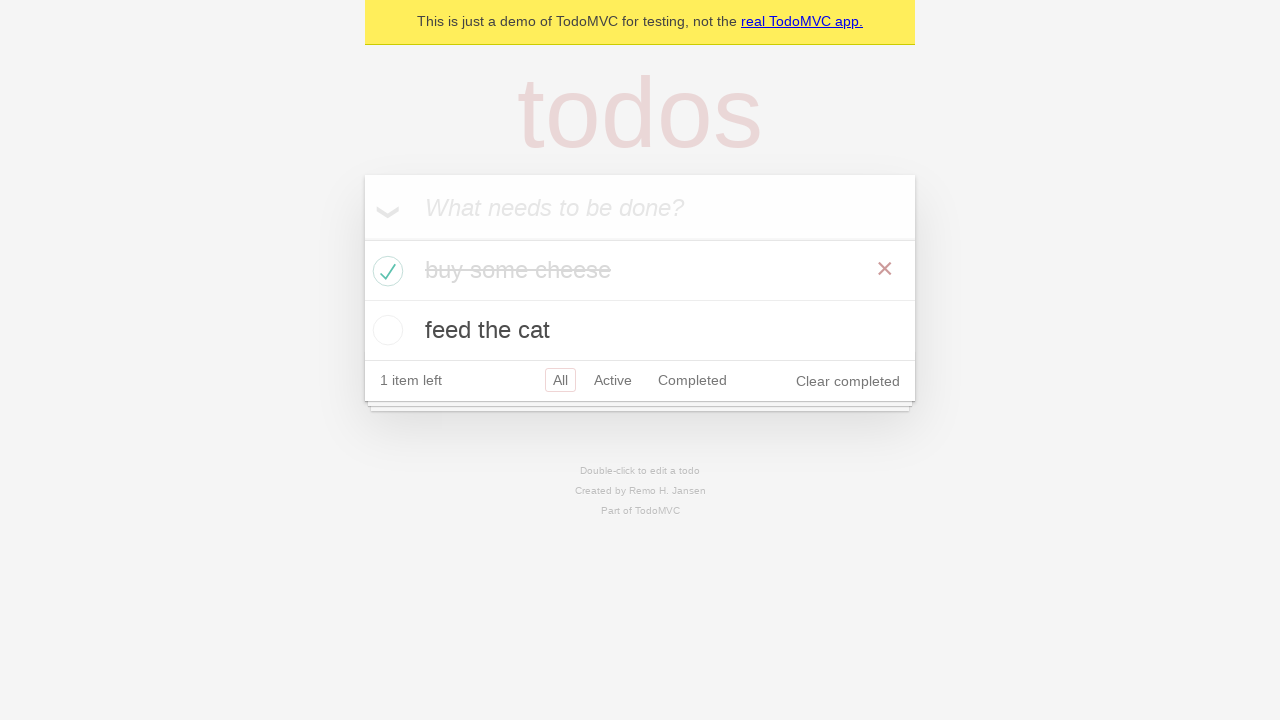

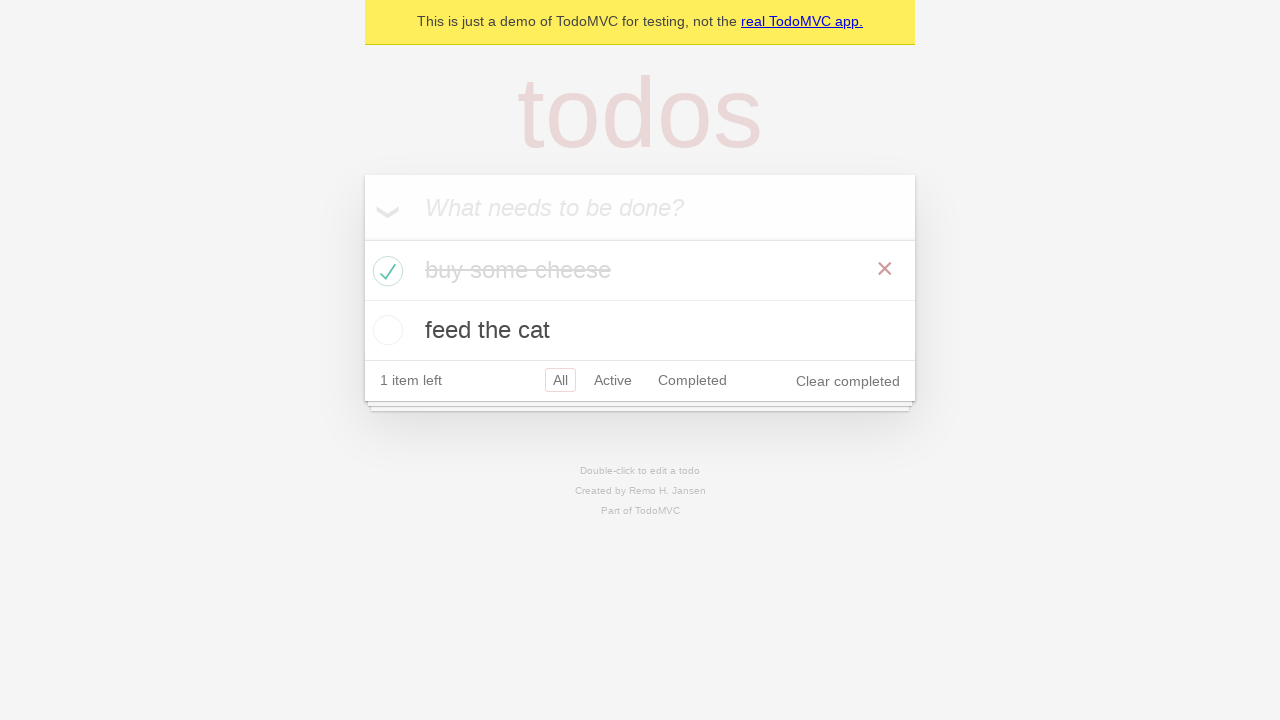